Tests Playwright homepage by clicking GET STARTED button and verifying URL contains "intro"

Starting URL: https://playwright.dev

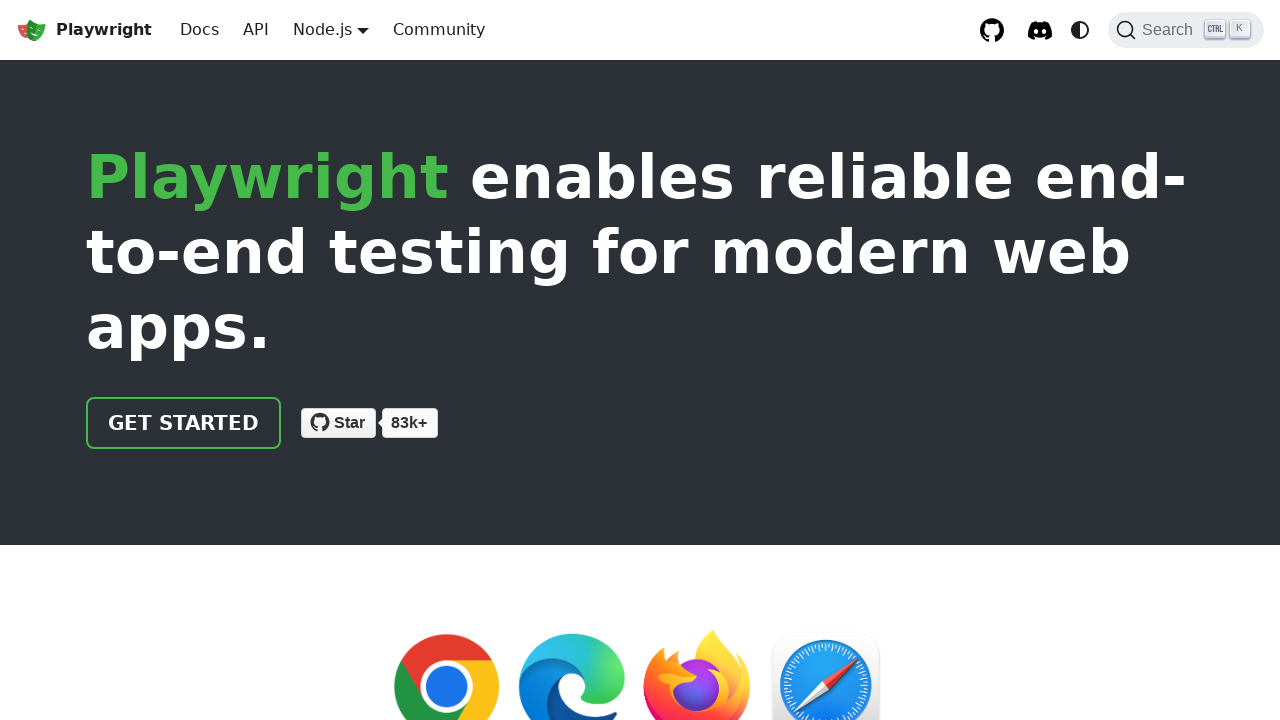

Clicked GET STARTED button on Playwright homepage at (184, 423) on text=Get started
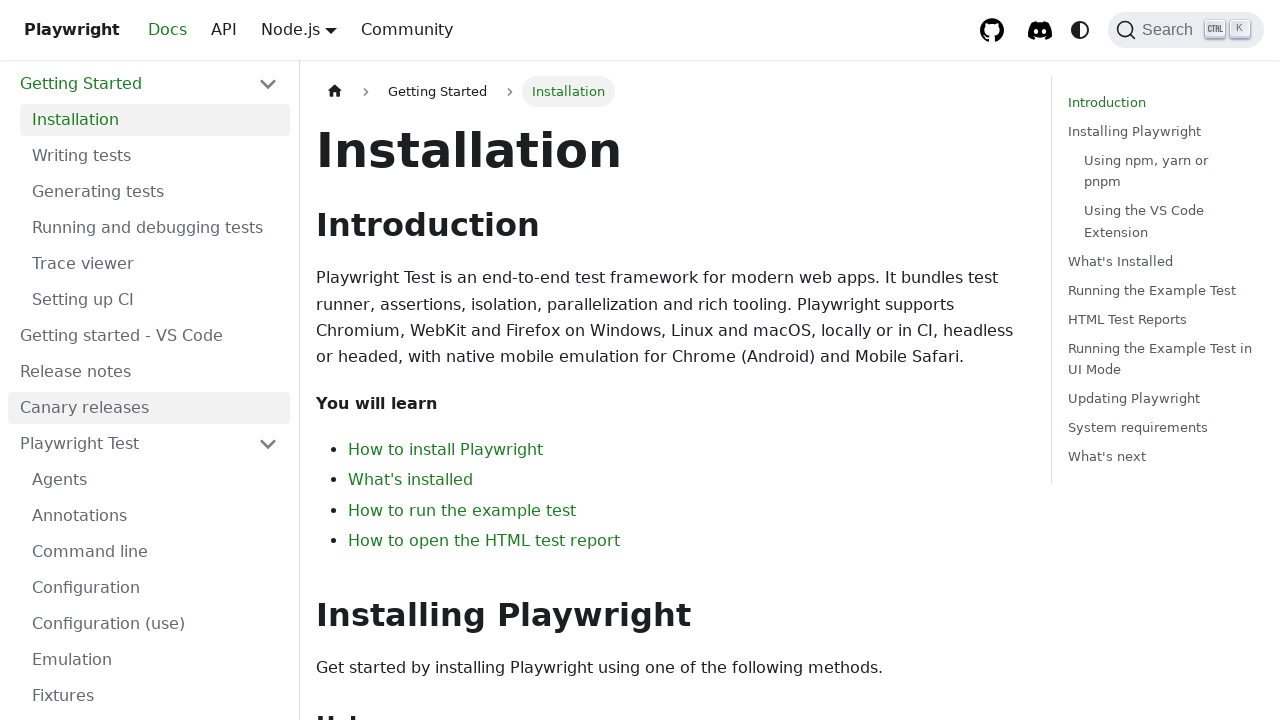

Verified URL contains 'intro' after clicking GET STARTED
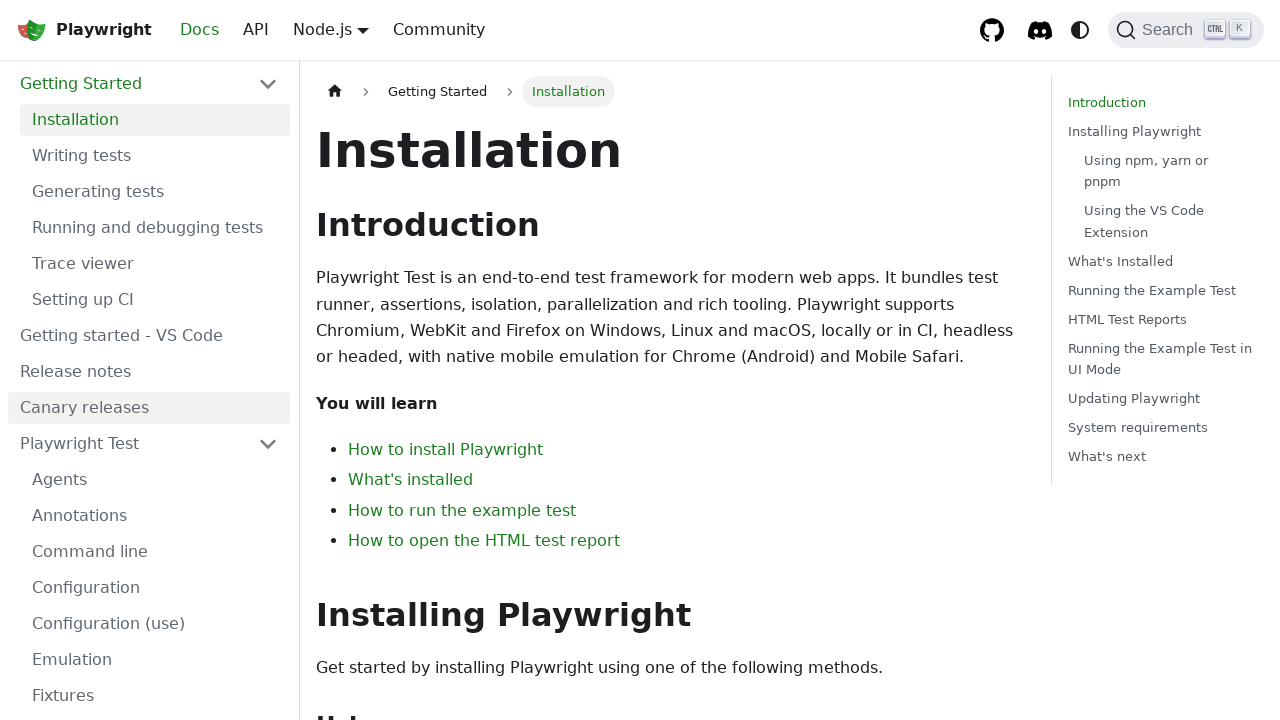

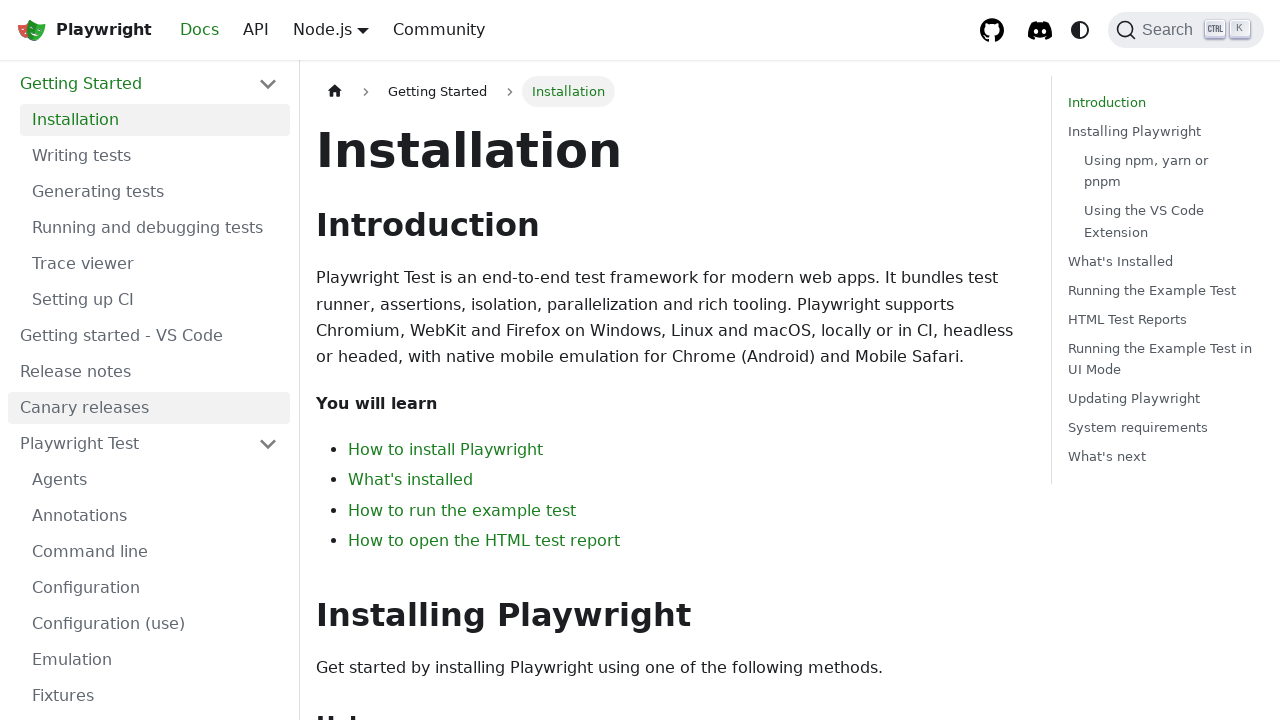